Tests Craigslist search functionality by searching for apartments, applying filters (posted today checkbox, availability dropdown), clicking the apply button, and navigating to the first search result.

Starting URL: https://minneapolis.craigslist.org/

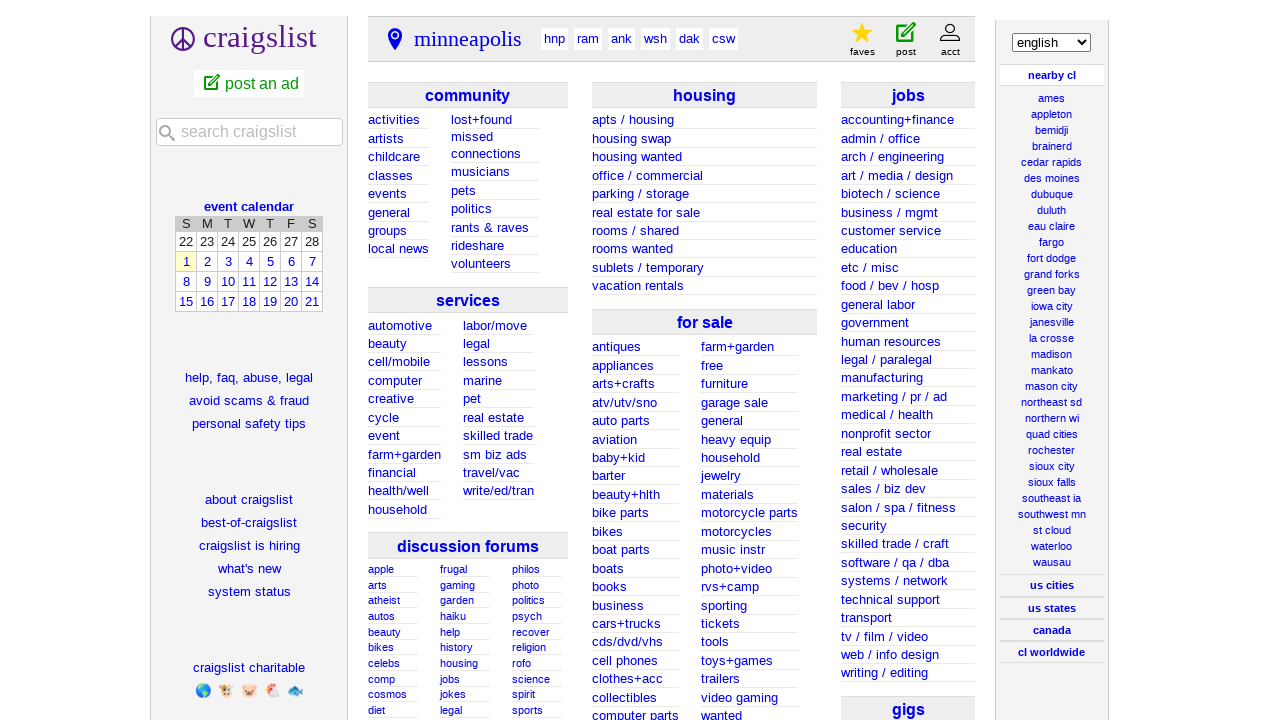

Waited for search input field to be visible
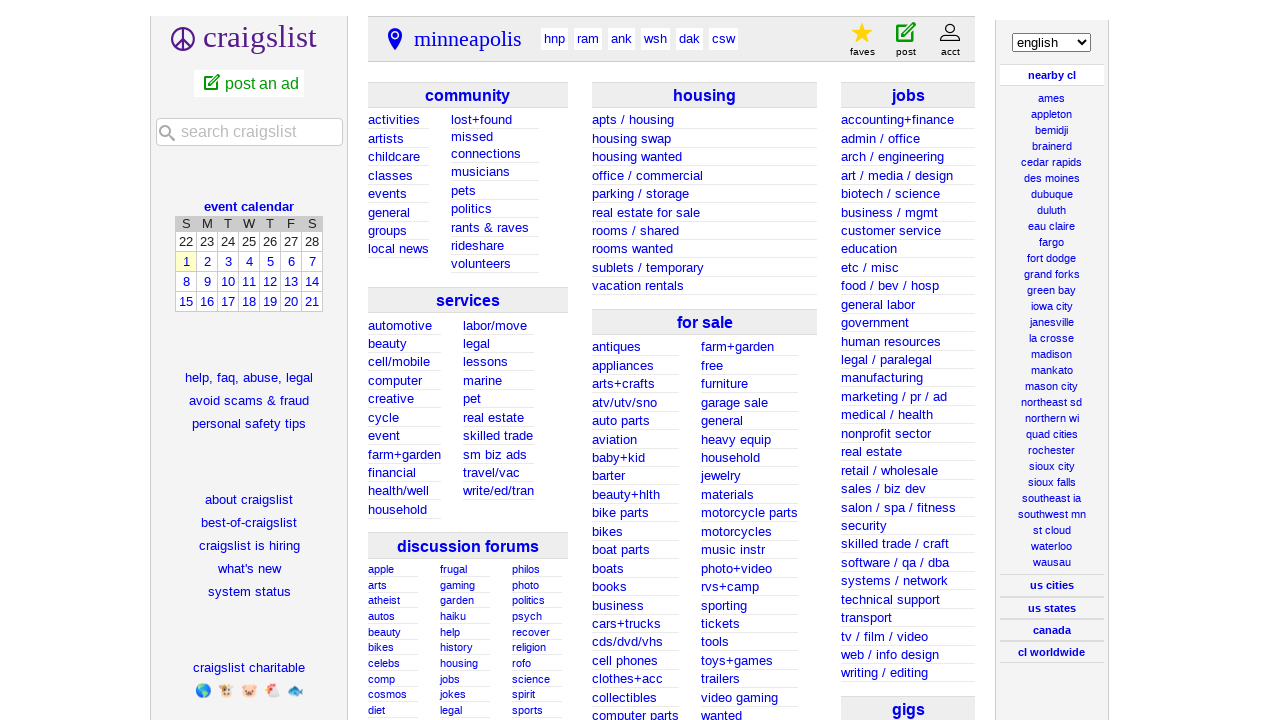

Located search input element
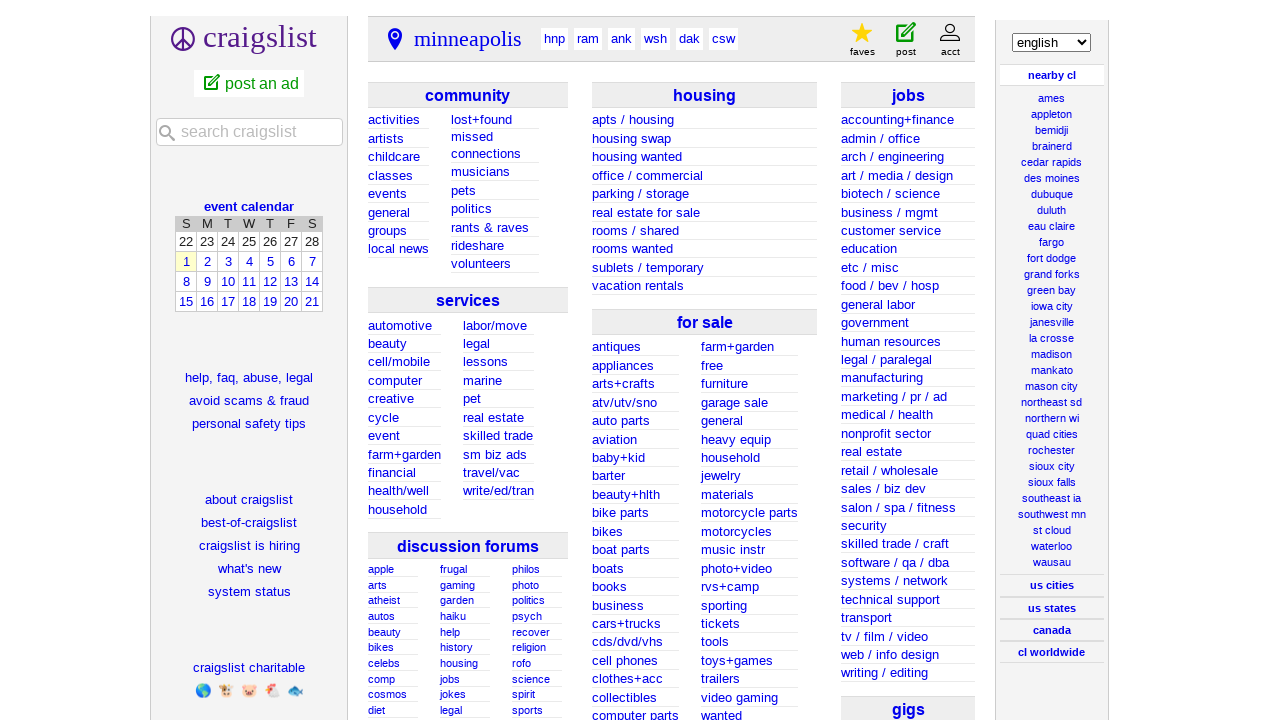

Filled search input with 'apartment'
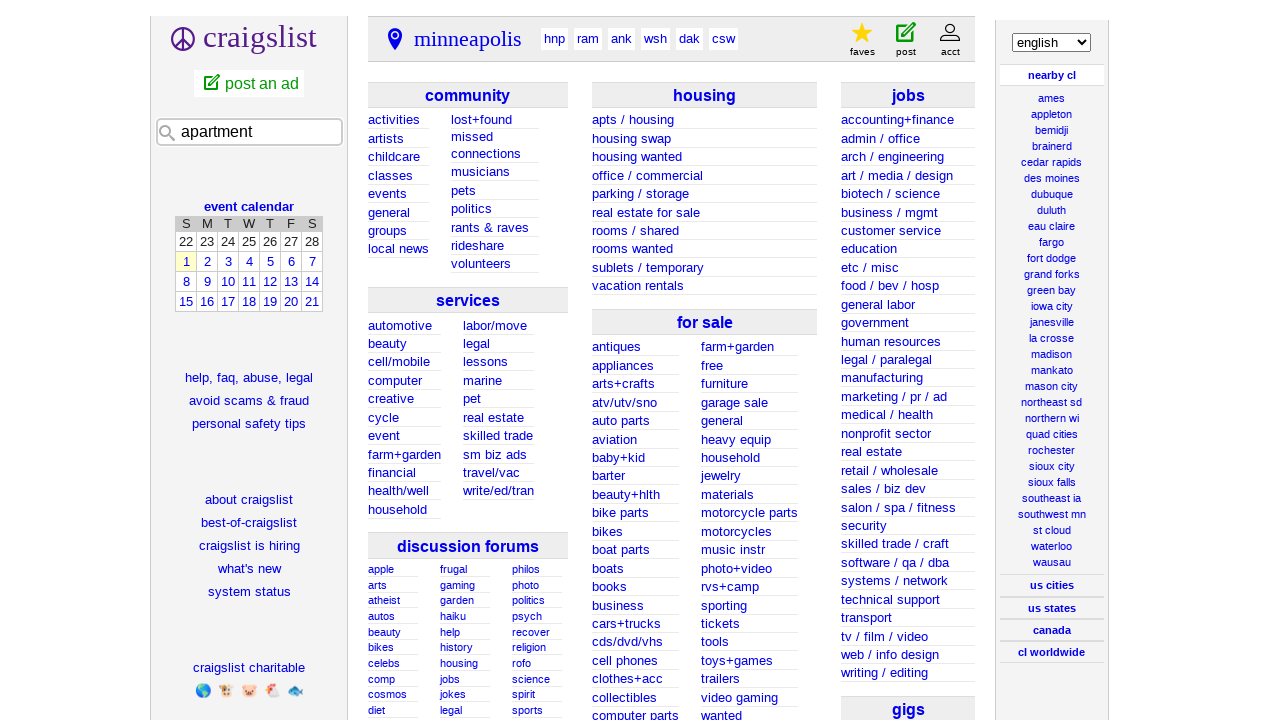

Pressed Enter to submit search
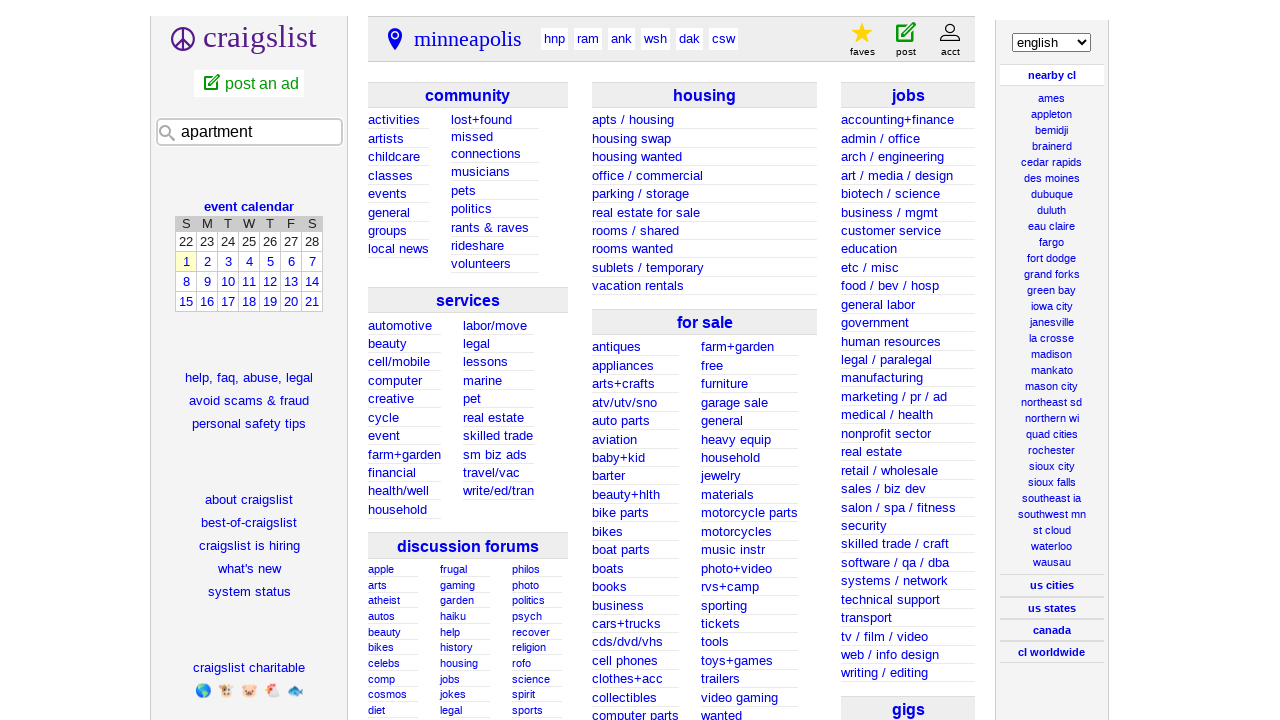

Results page loaded (domcontentloaded)
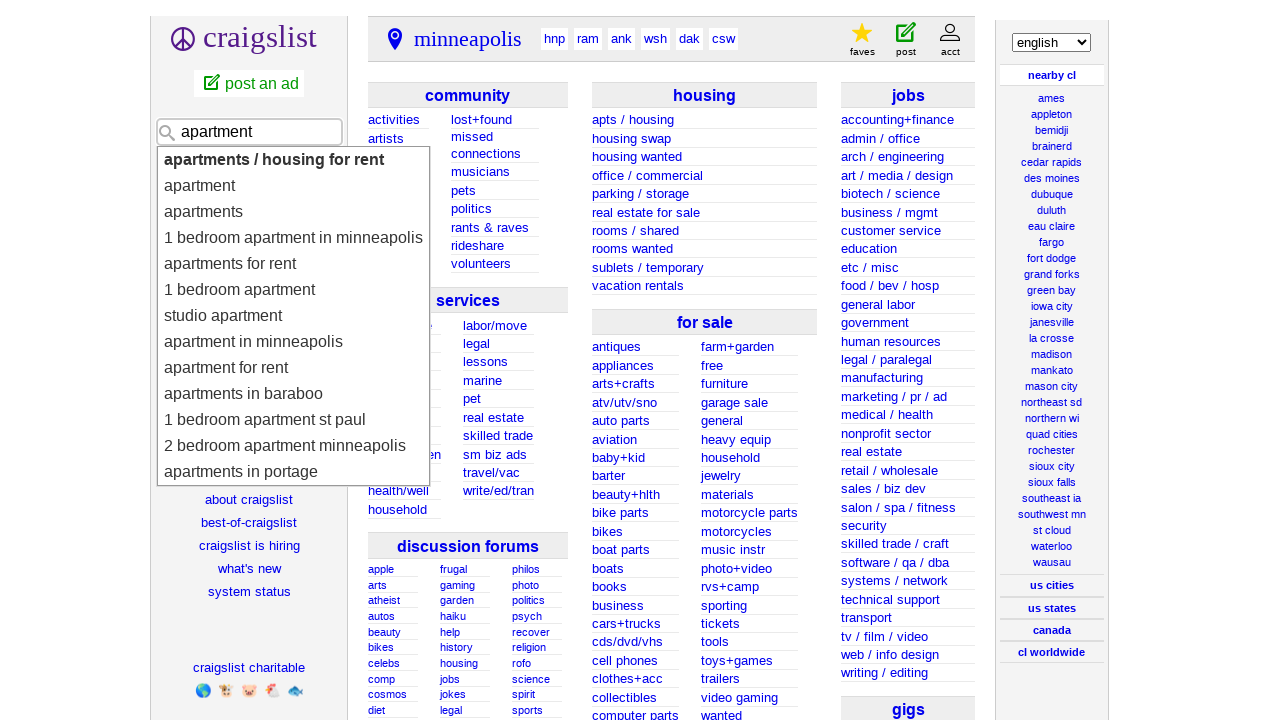

Waited for search filters panel to appear
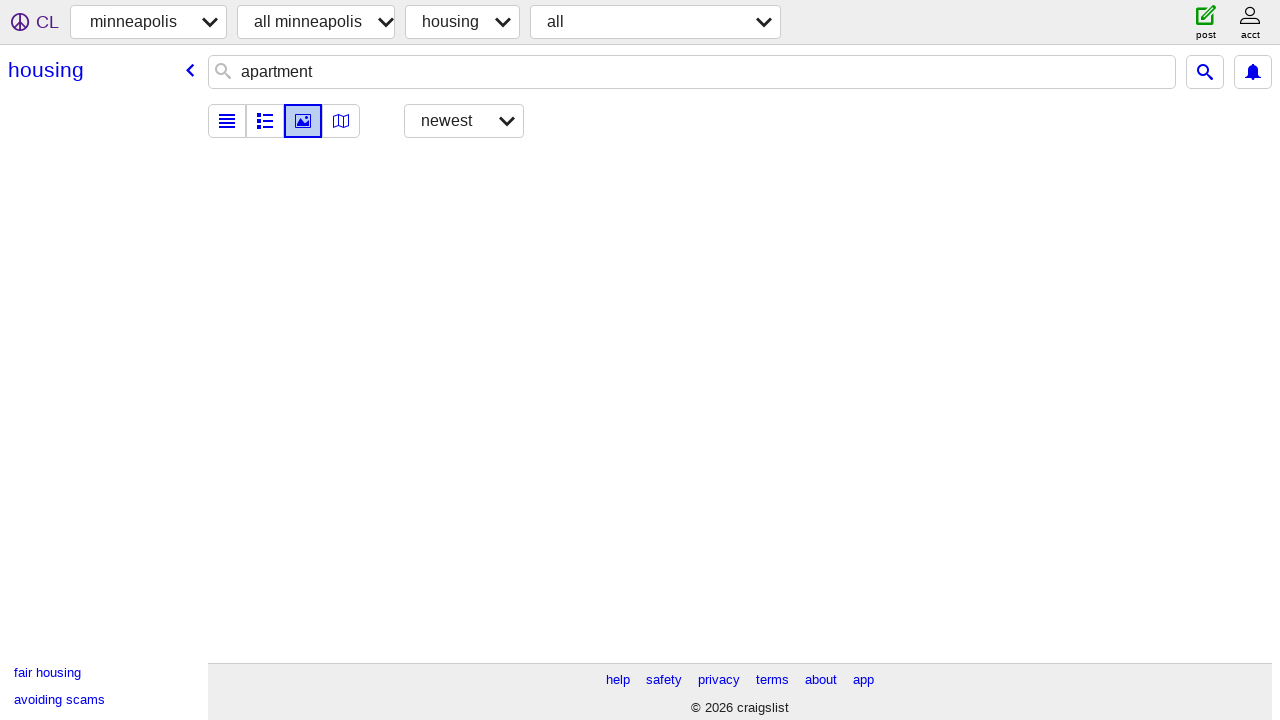

Located search filters panel
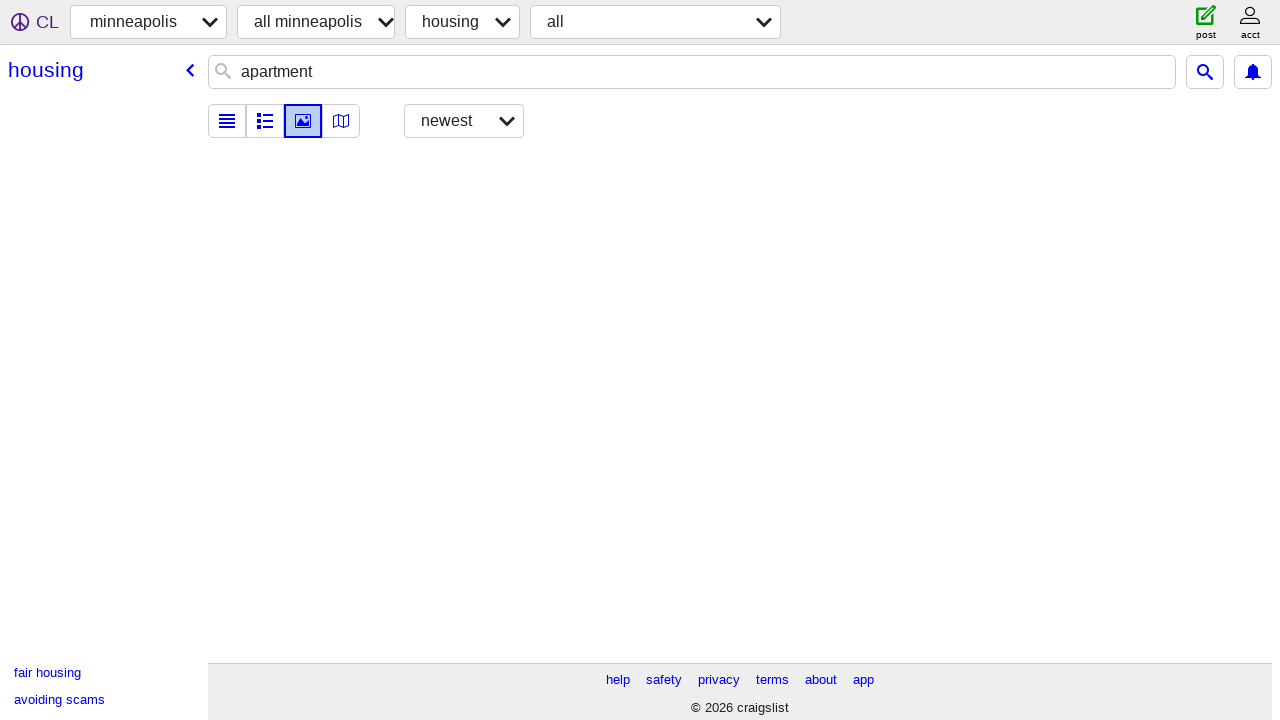

Waited for 'posted today' checkbox to be visible
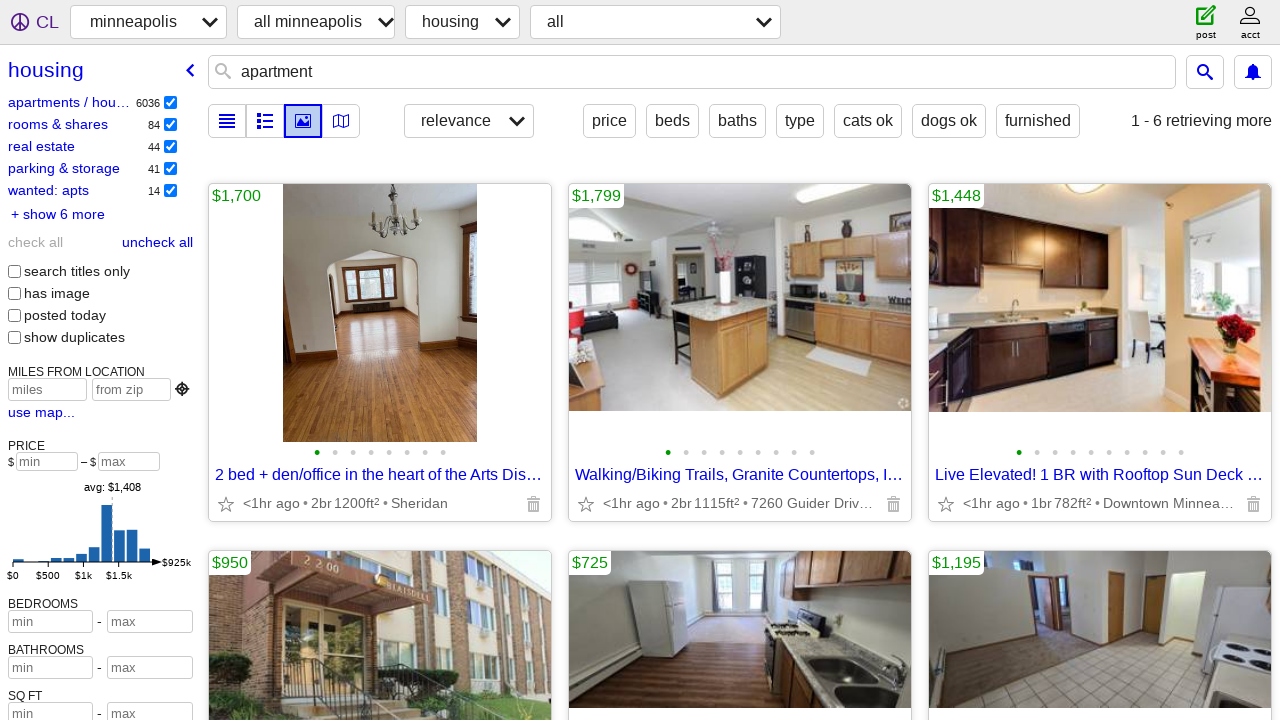

Located 'posted today' checkbox element
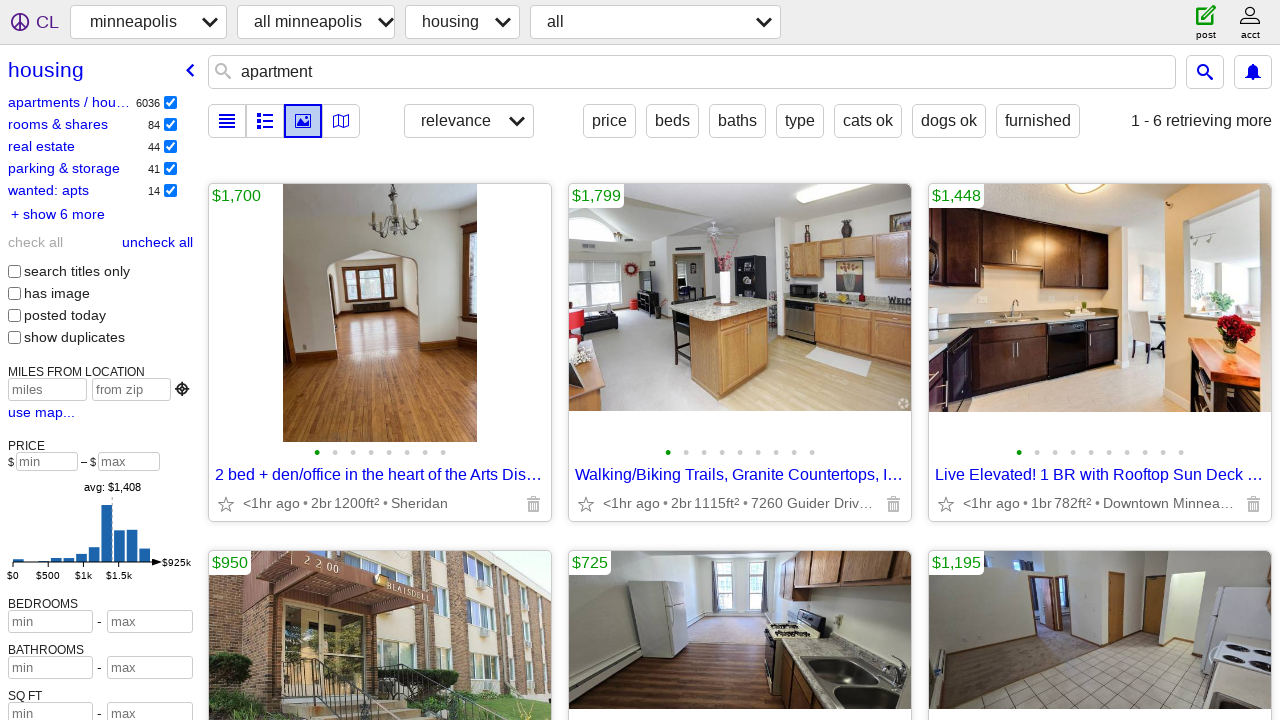

Checked 'posted today' checkbox at (14, 315) on xpath=//input[@type="checkbox" and @name="postedToday"]
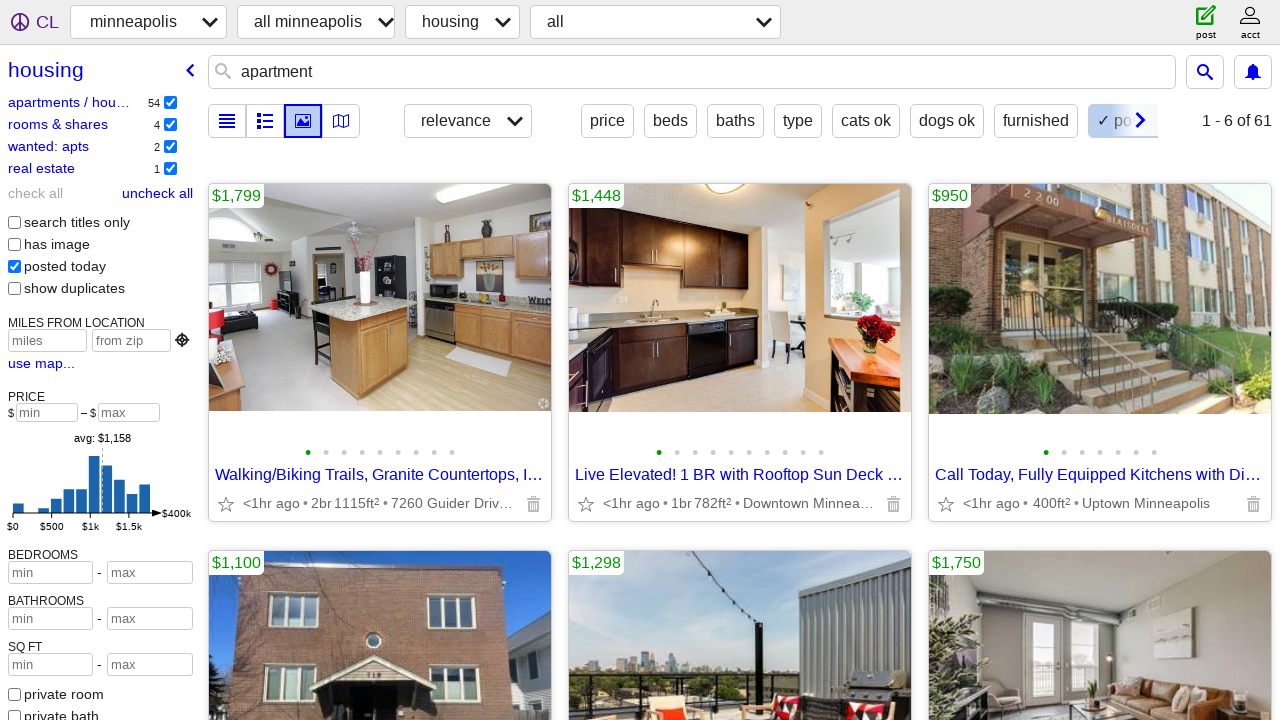

Page loaded after checkbox toggle
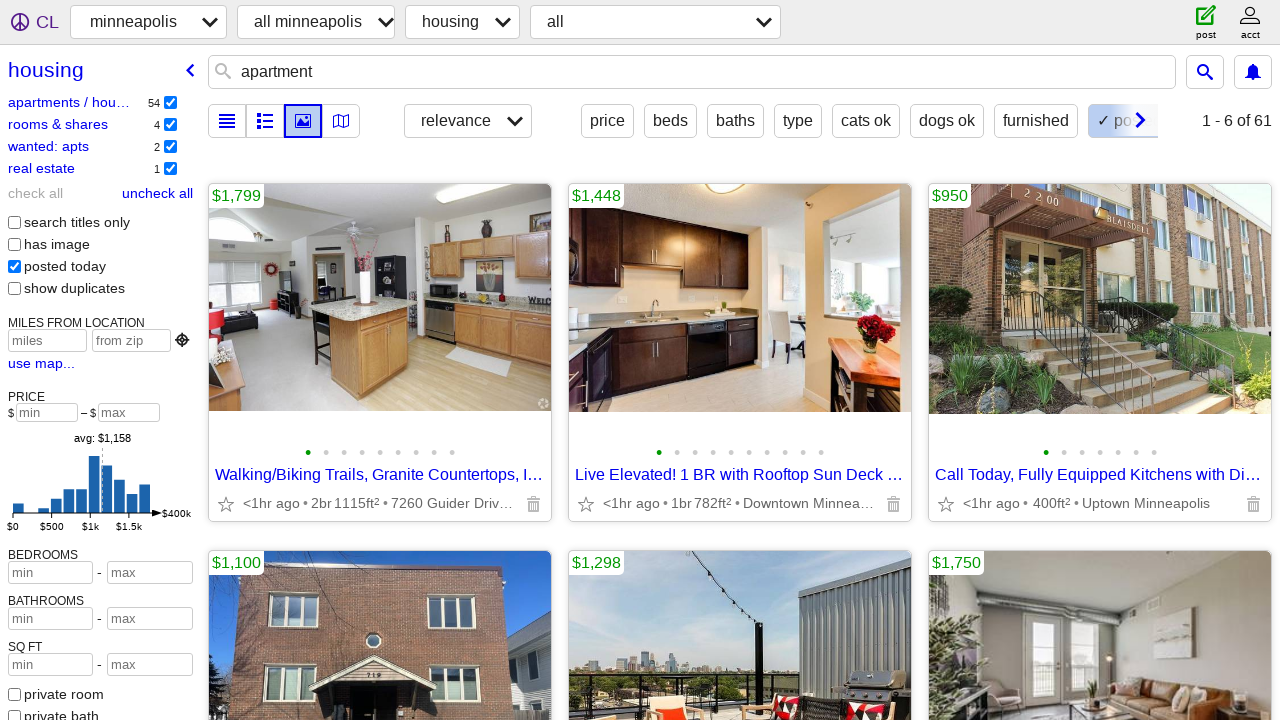

Got element handle for search panel
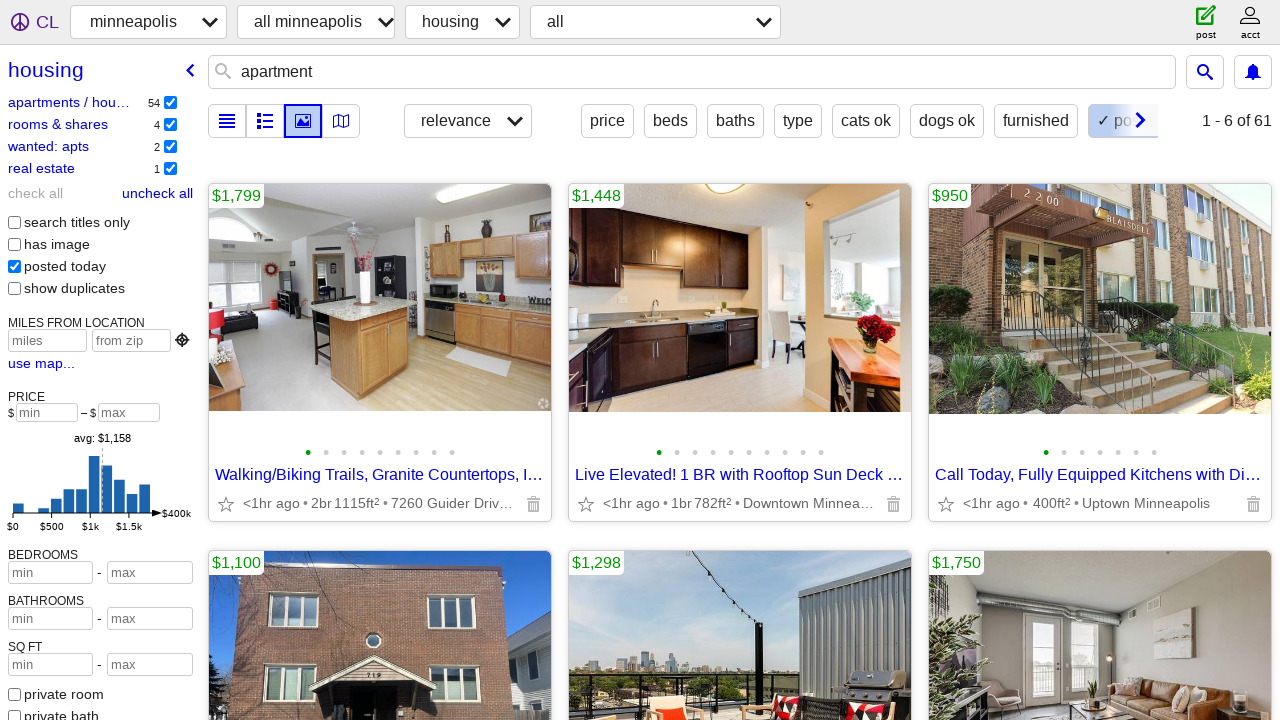

Scrolled search panel to bottom
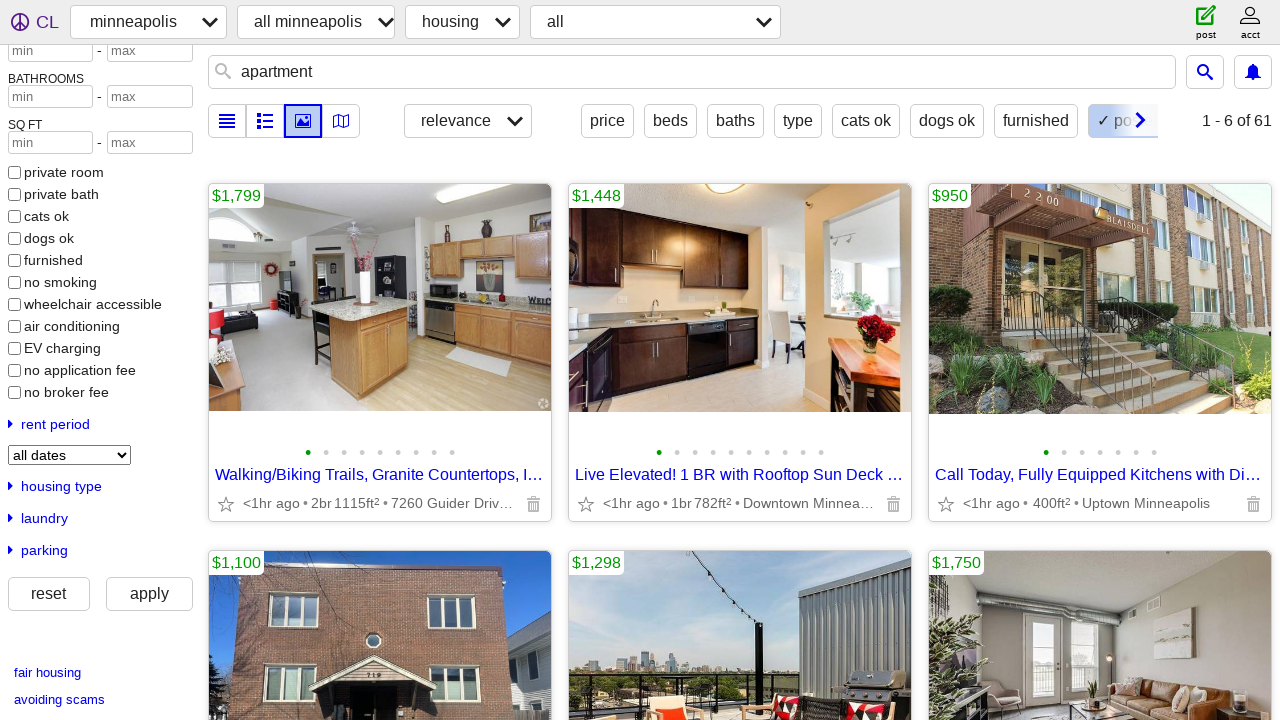

Located availability dropdown element
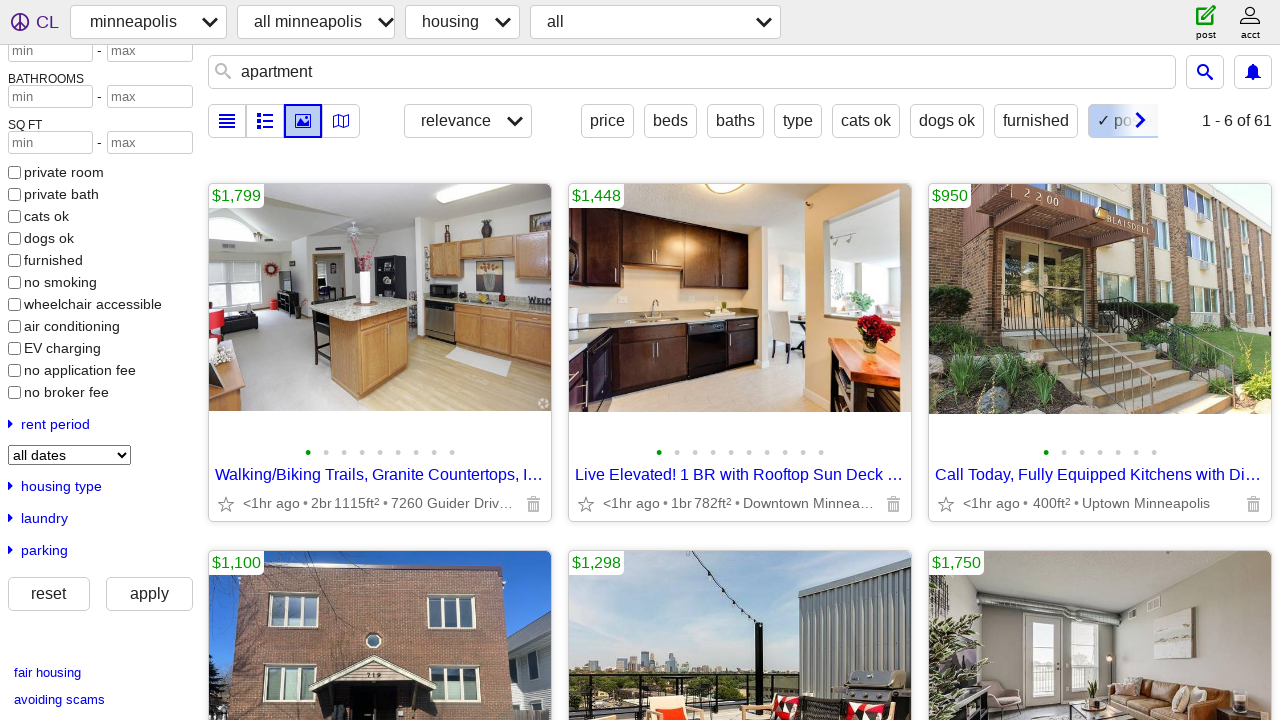

Selected 'within 30 days' from availability dropdown
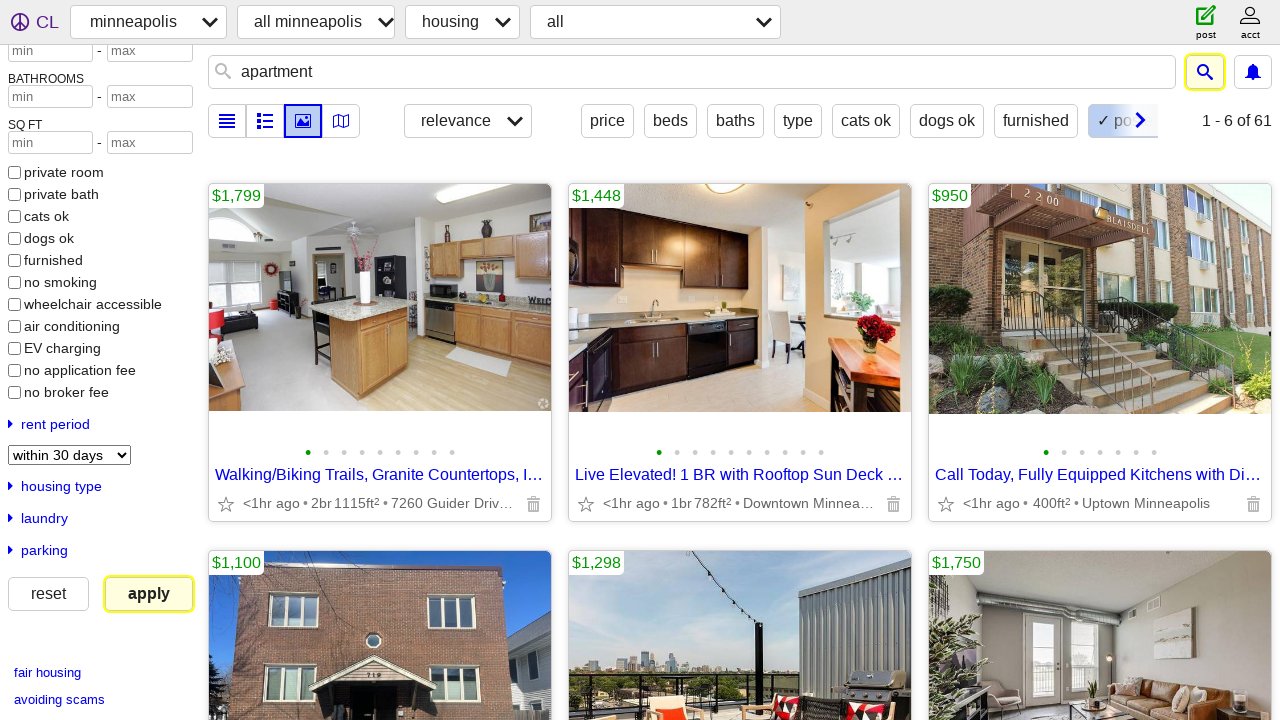

Located apply/search button
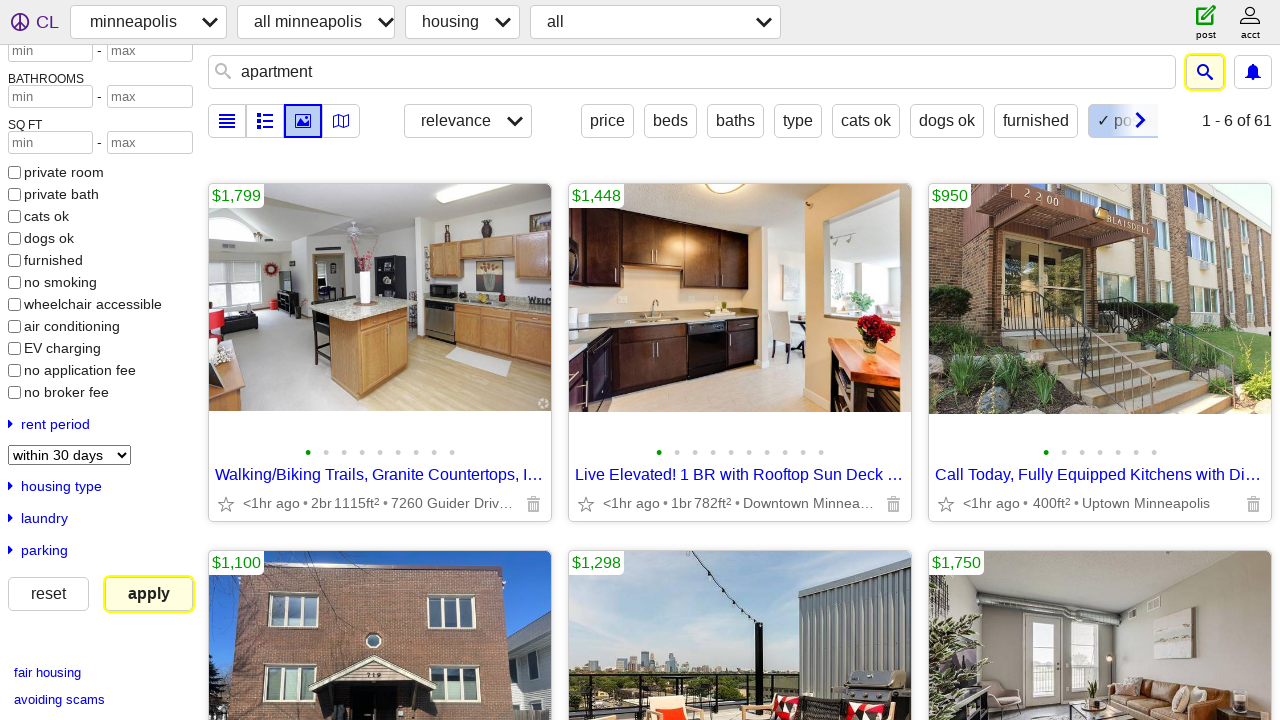

Clicked apply/search button to apply filters
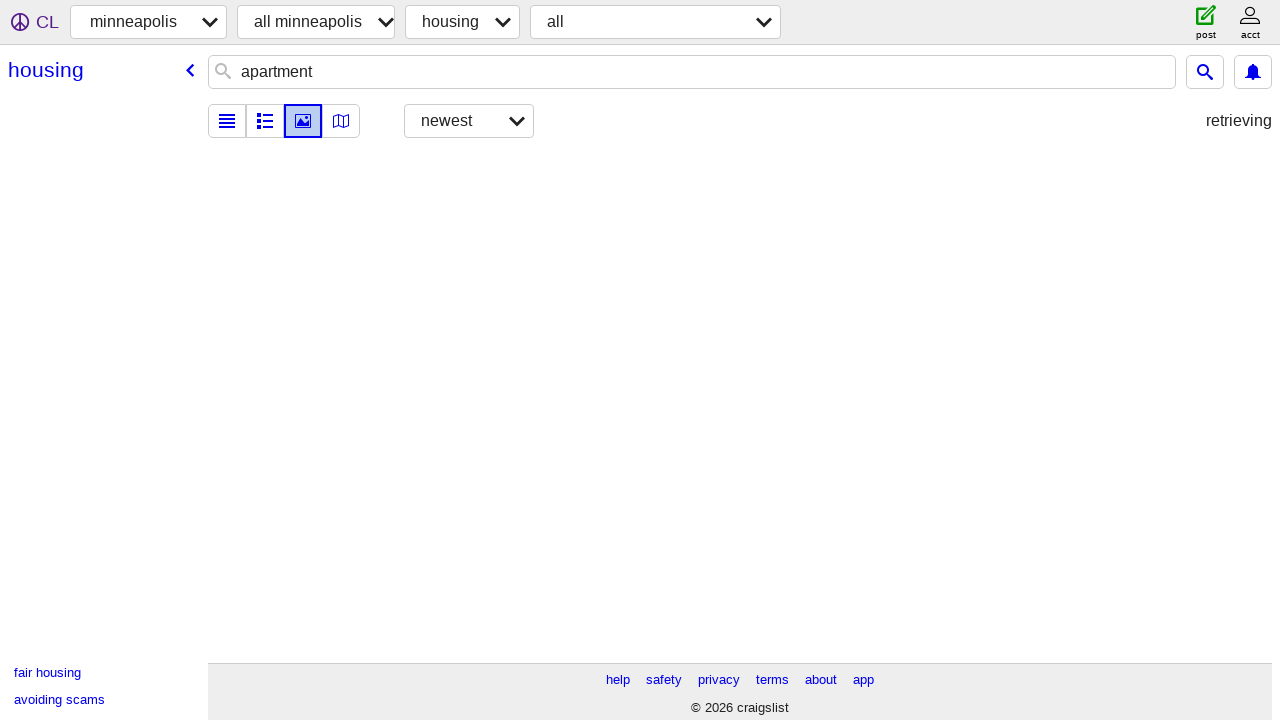

Filtered results page loaded
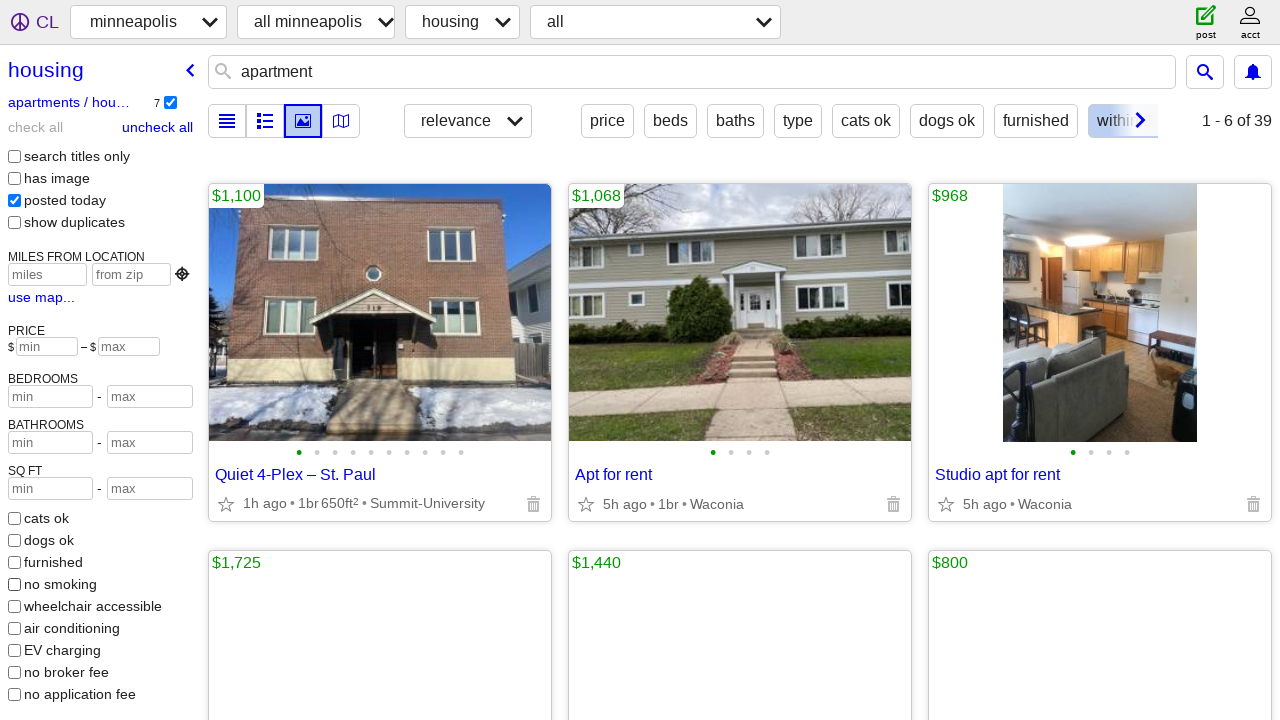

Waited for first search result to be visible
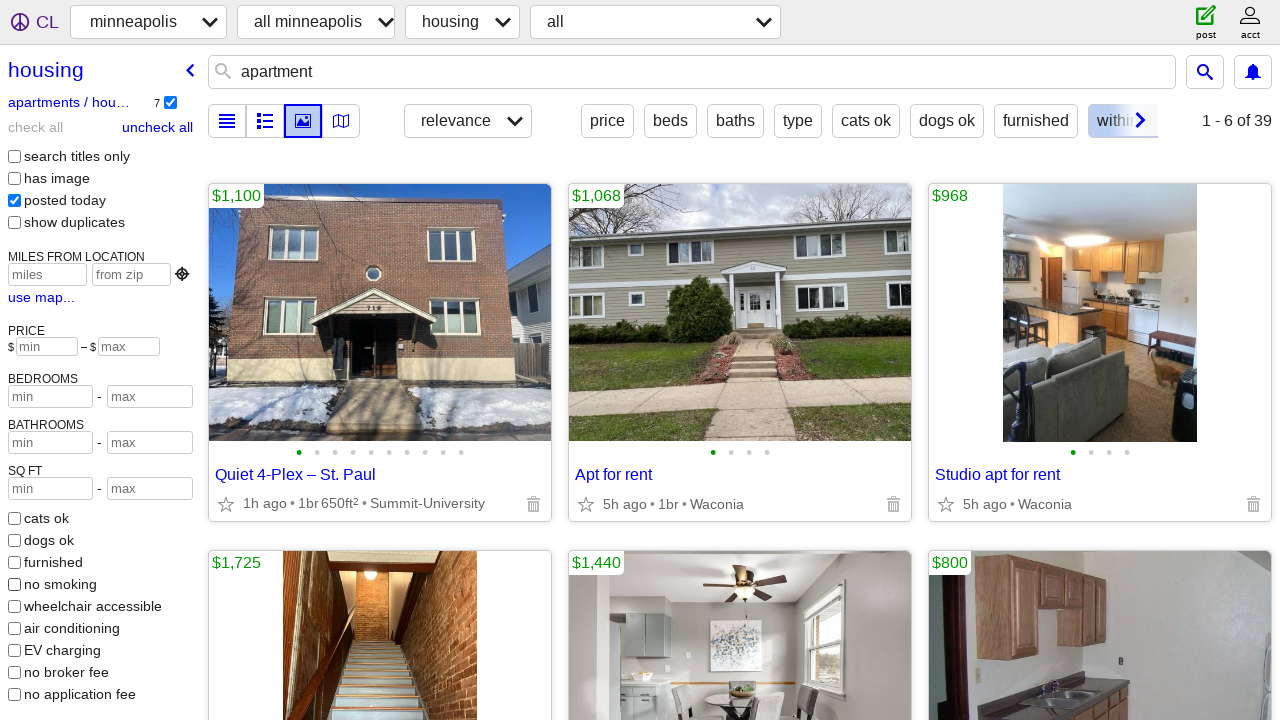

Located first search result link
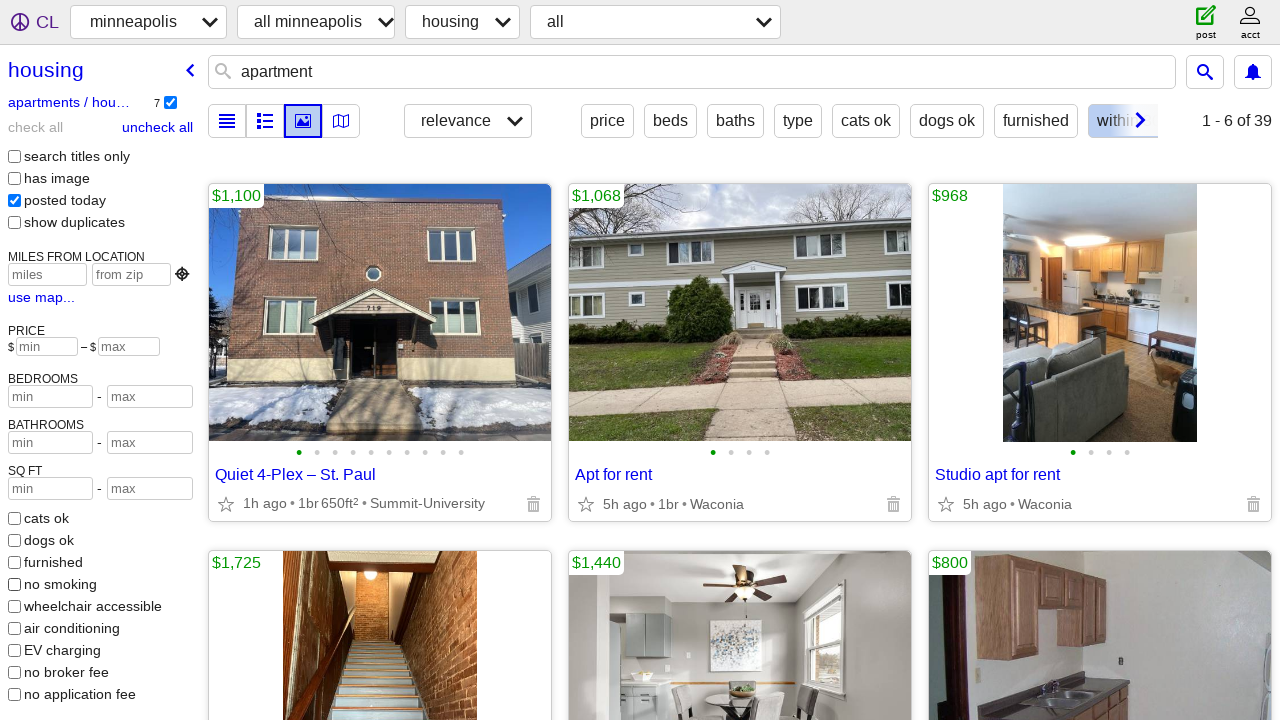

Clicked first search result to navigate to listing
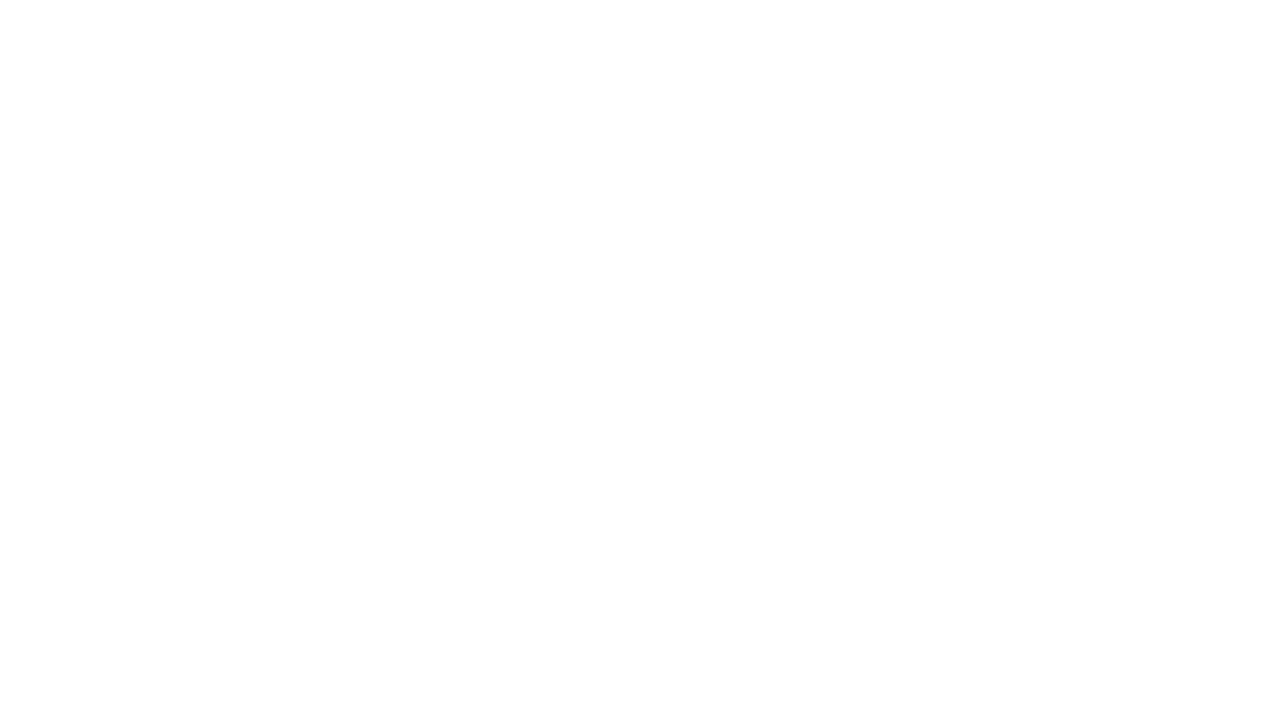

Listing page fully loaded
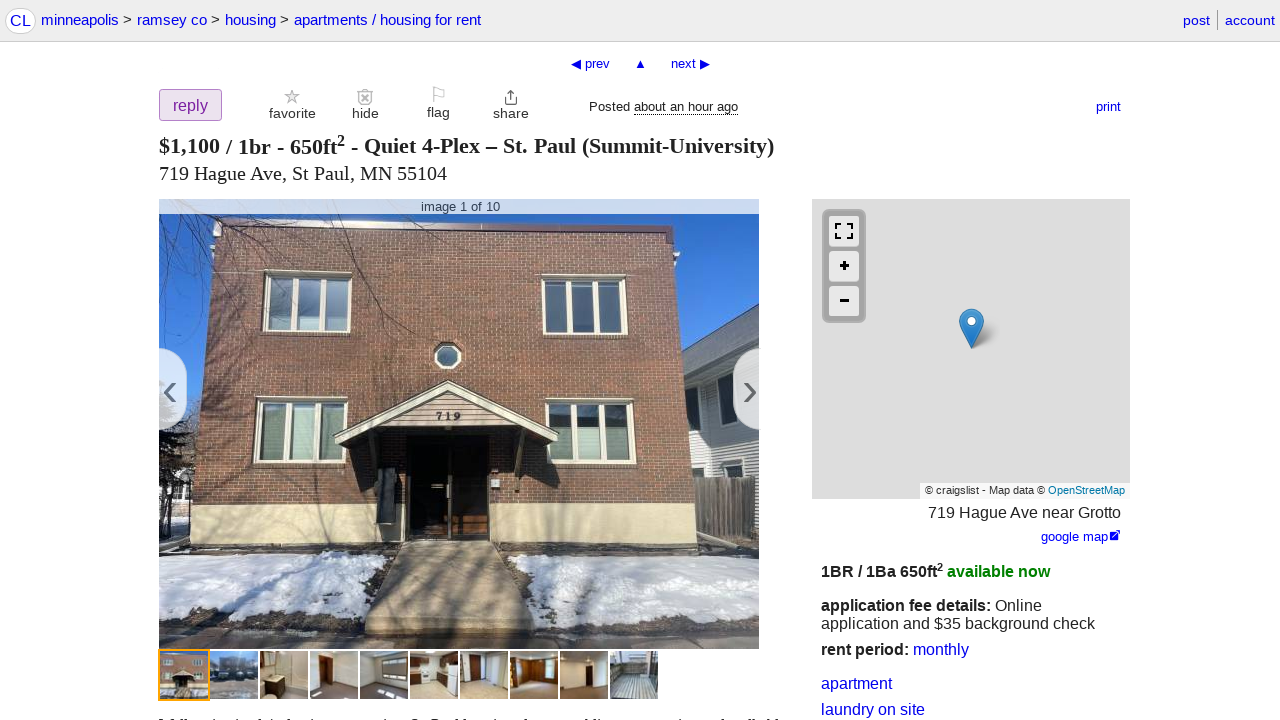

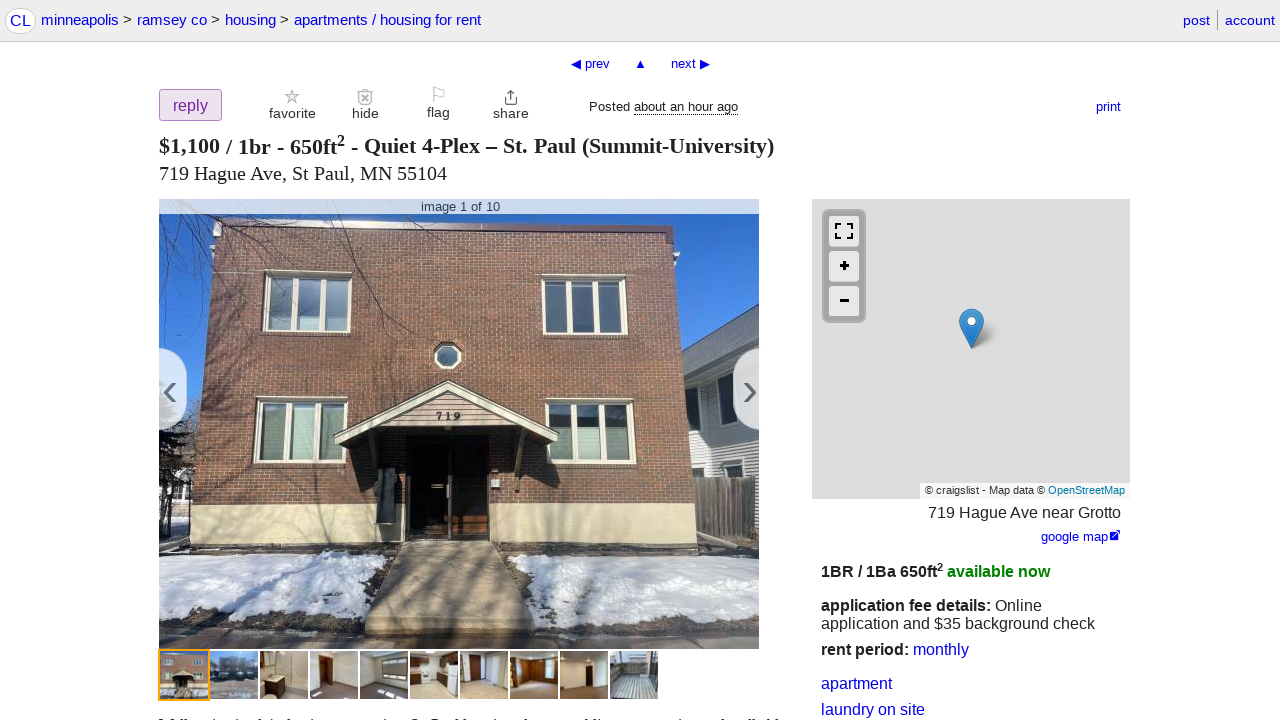